Tests navigation menu interaction by hovering over a menu item and opening it in a new tab using Ctrl+Click, then switches between browser tabs

Starting URL: https://vnexpress.net/

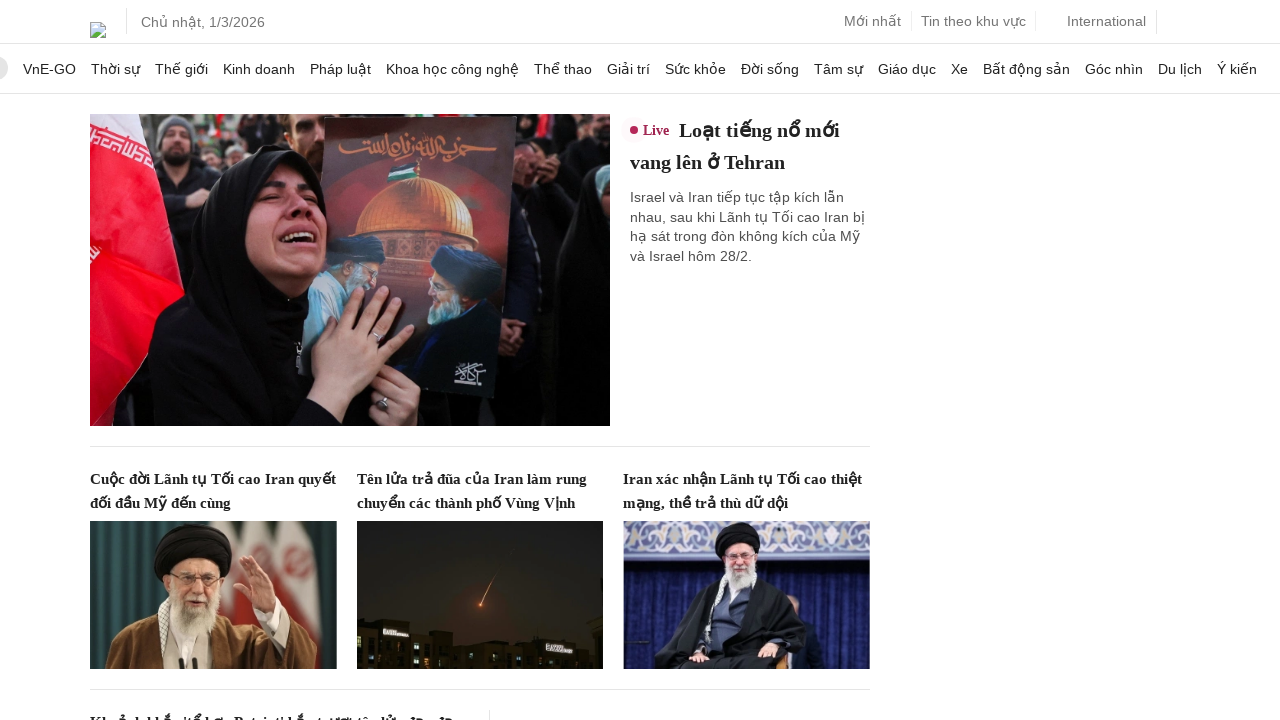

Navigation menu third item selector loaded
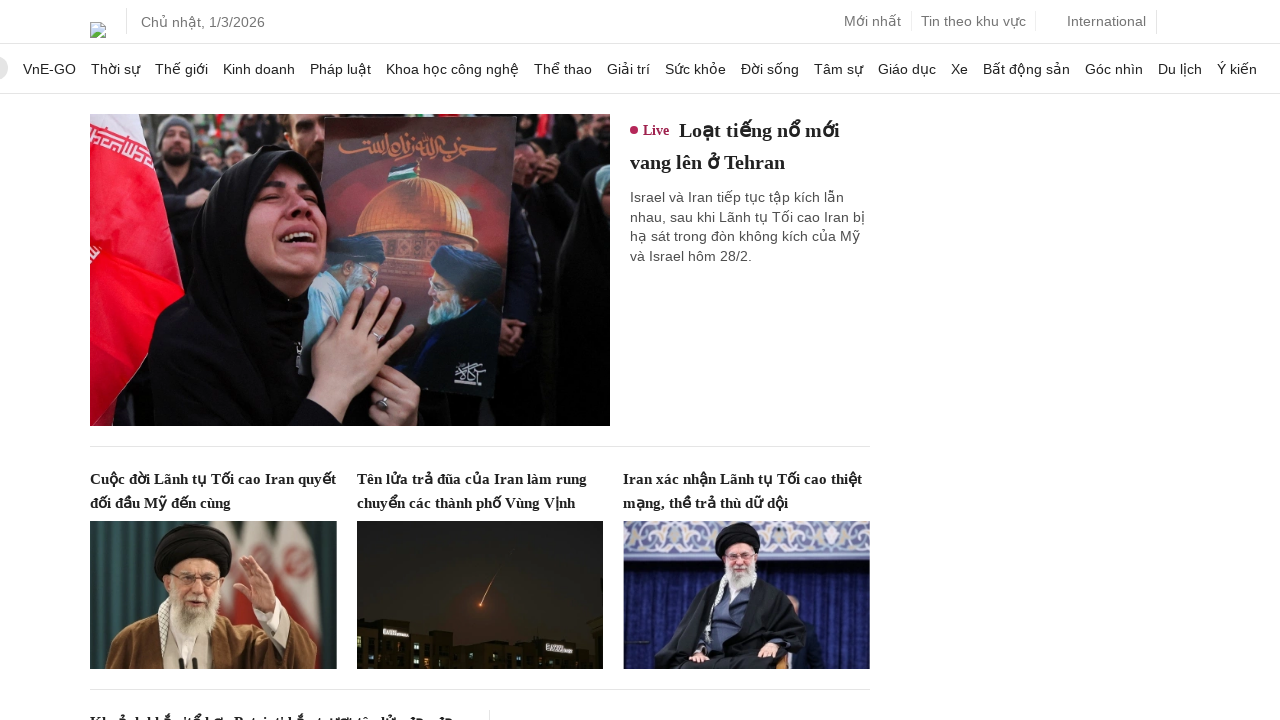

Hovered over third menu item in navigation at (50, 68) on xpath=//*[@id="wrap-main-nav"]/nav/ul/li[3]/a
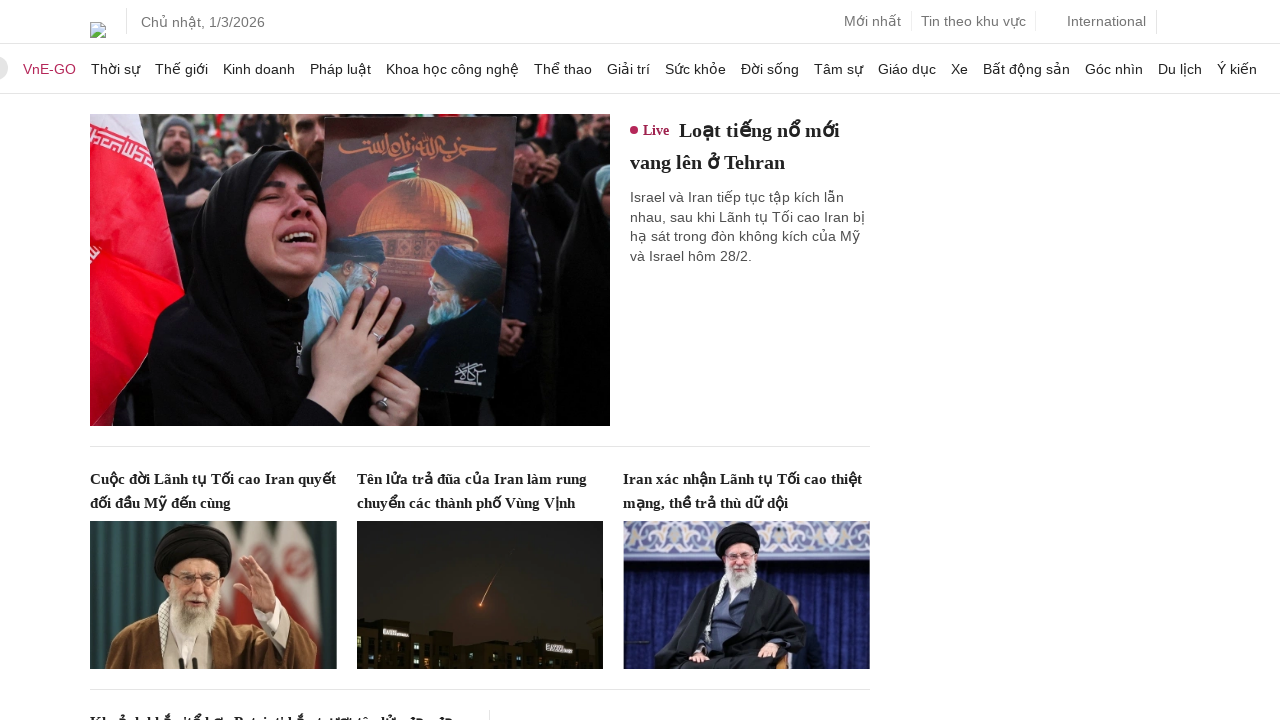

Ctrl+Clicked menu item to open in new tab at (50, 68) on xpath=//*[@id="wrap-main-nav"]/nav/ul/li[3]/a
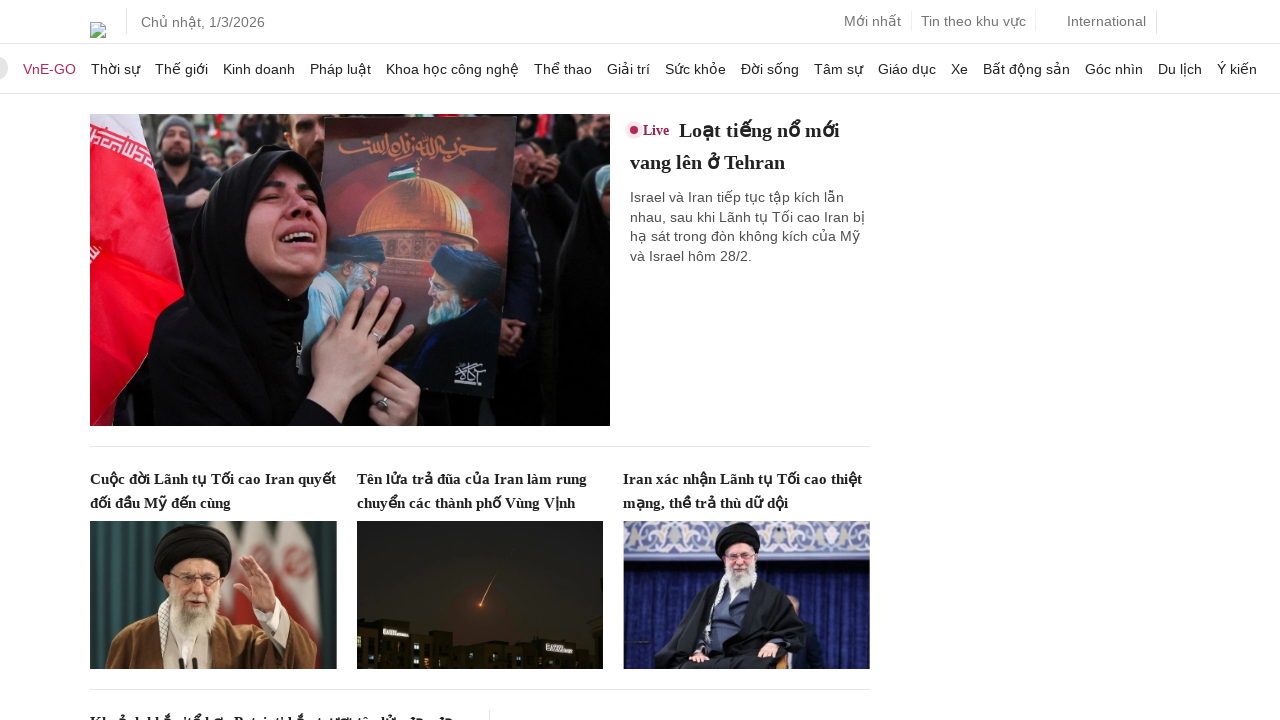

Waited 1000ms for new tab to open
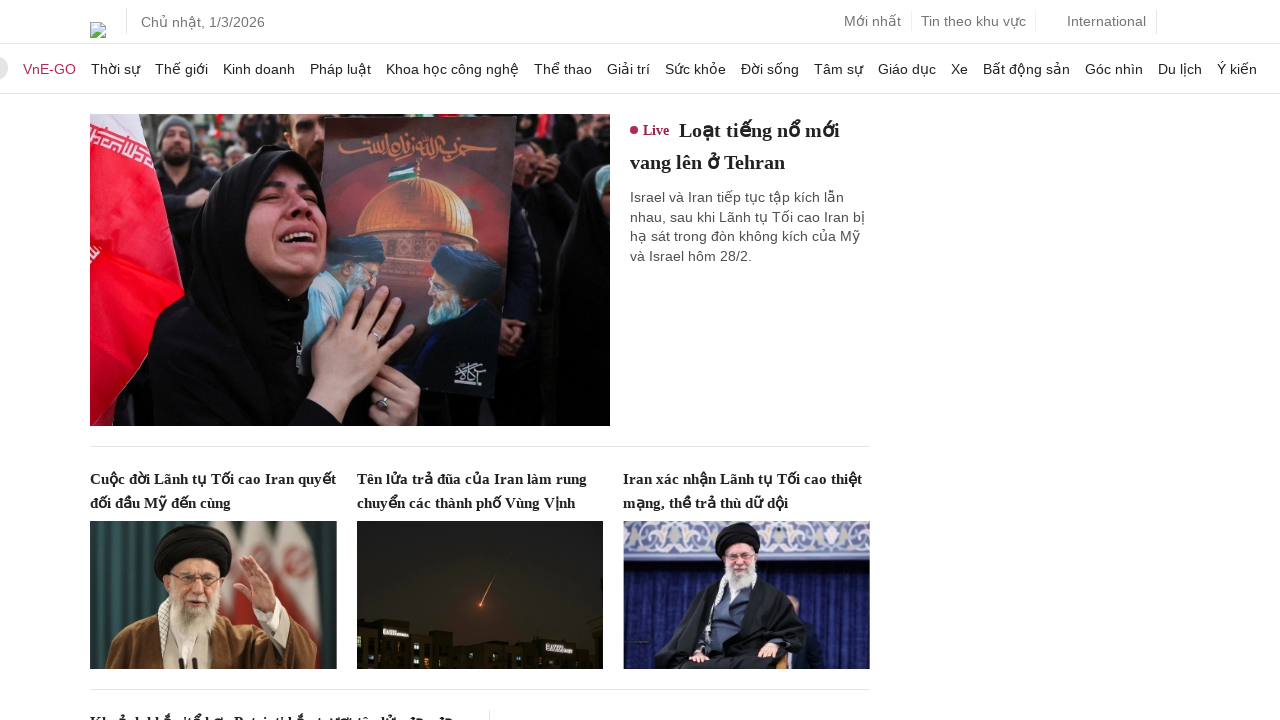

Switched to new browser tab
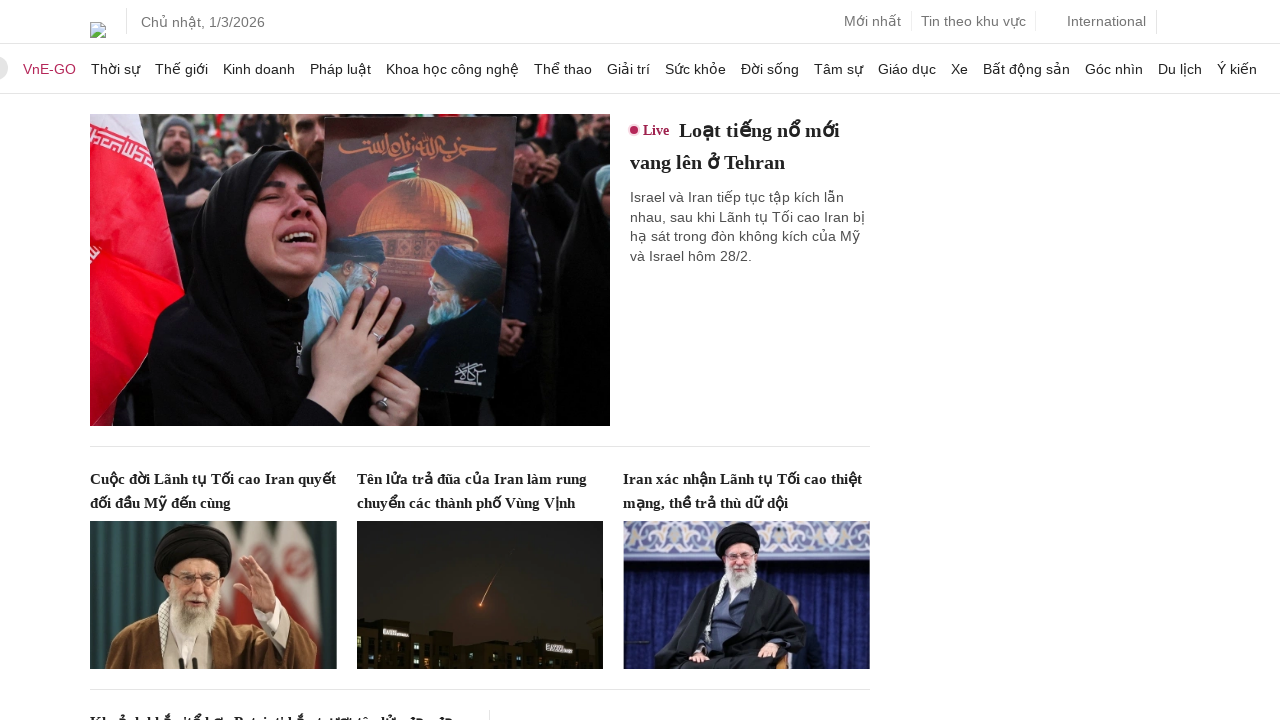

New tab content loaded (domcontentloaded)
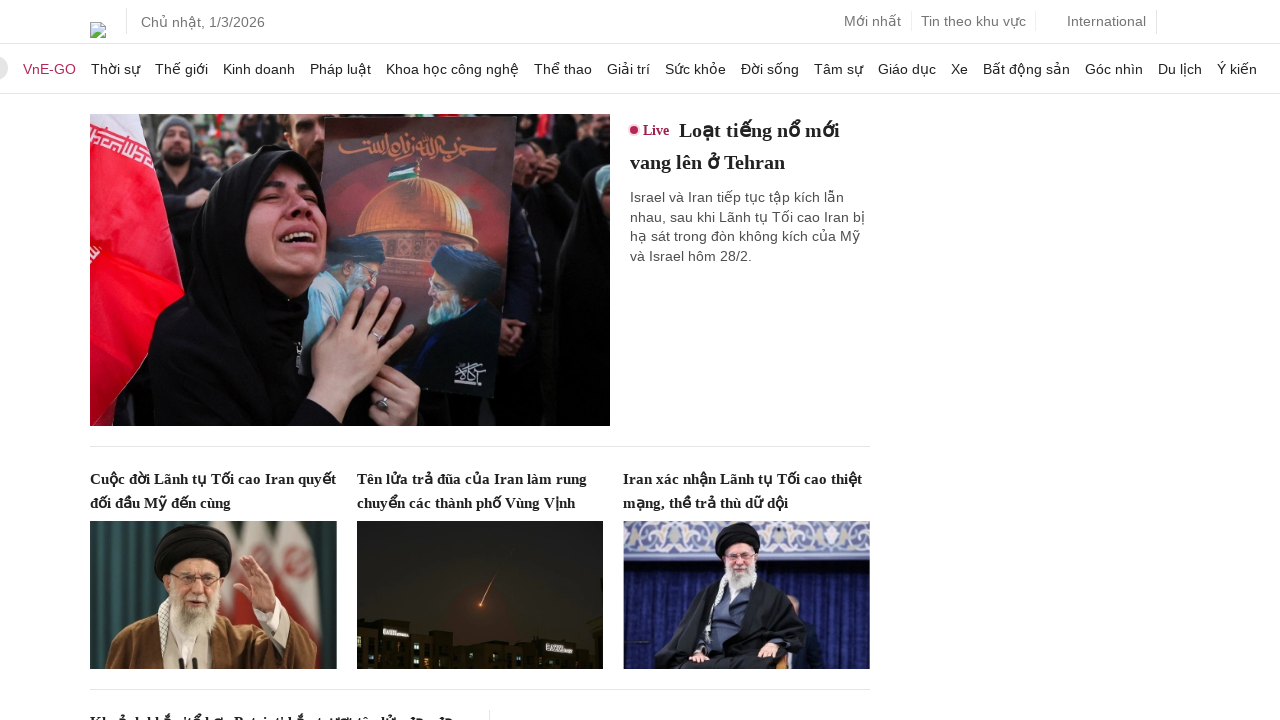

Switched back to original tab
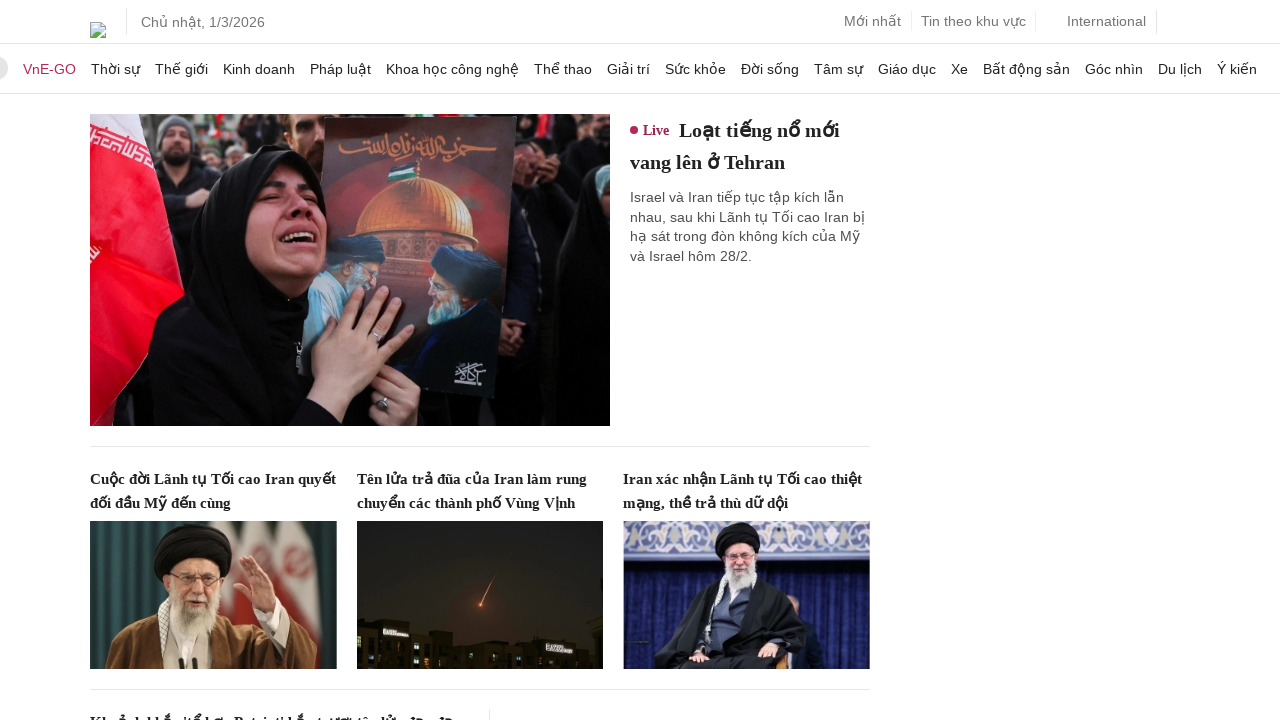

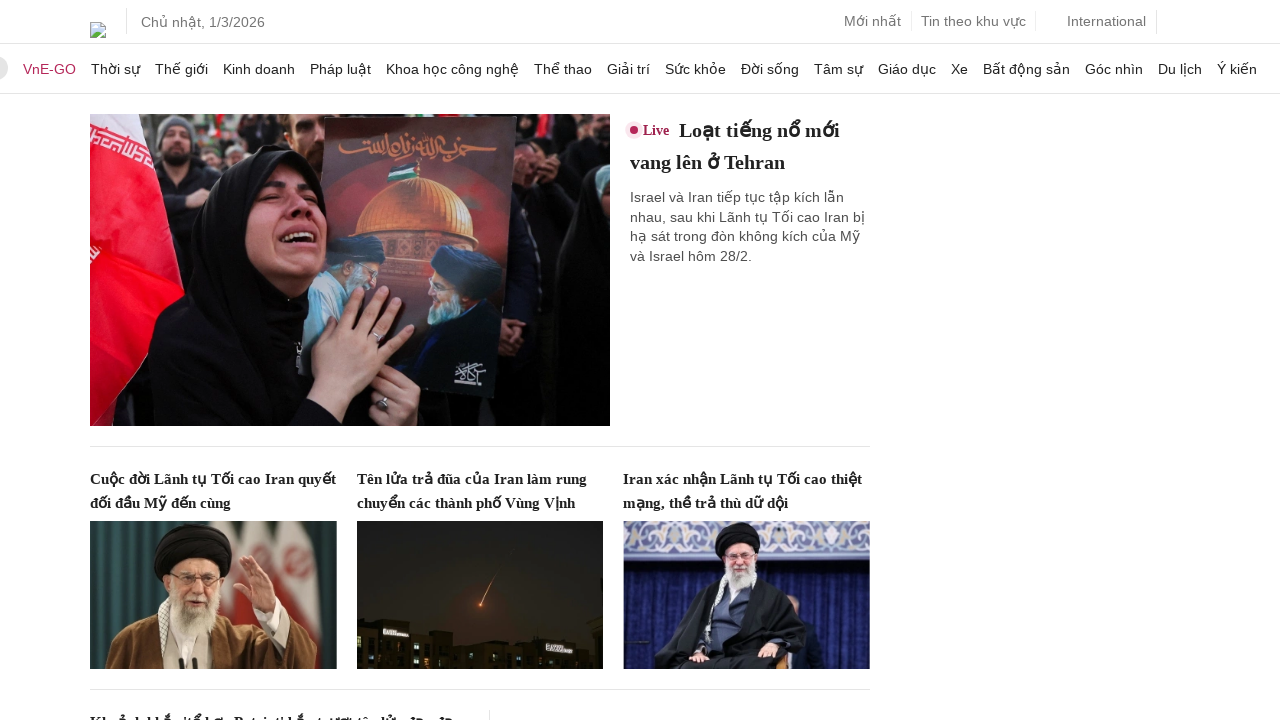